Tests frame handling by switching between multiple frames on a page and filling text inputs in each frame, including nested/inner frames.

Starting URL: https://ui.vision/demo/webtest/frames/

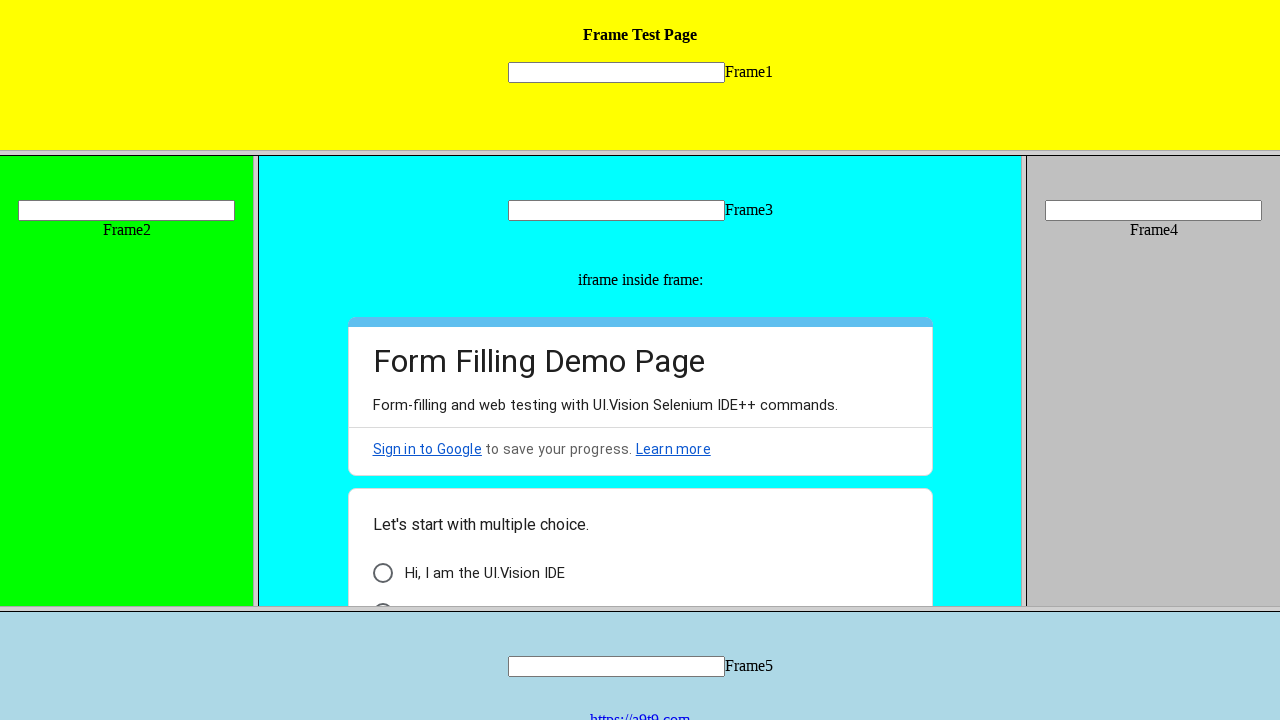

Located Frame 1 element
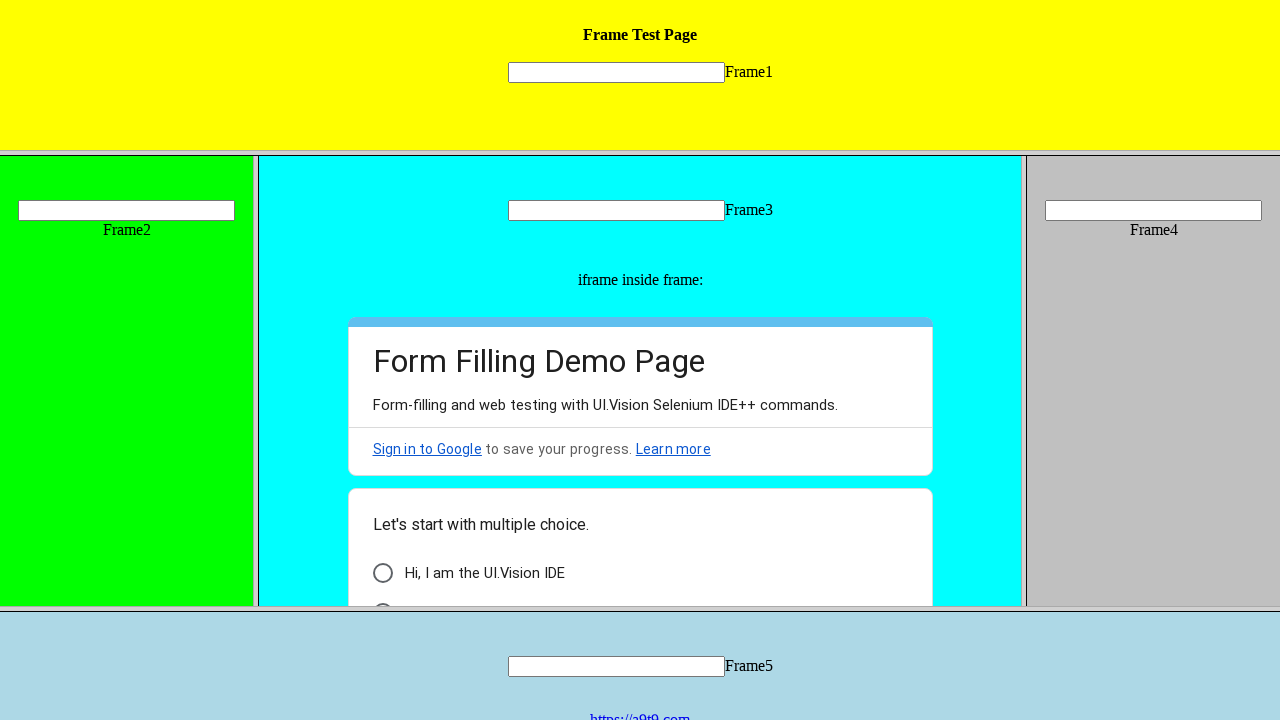

Filled text input in Frame 1 with 'welcome' on frame[src='frame_1.html'] >> internal:control=enter-frame >> input[name='mytext1
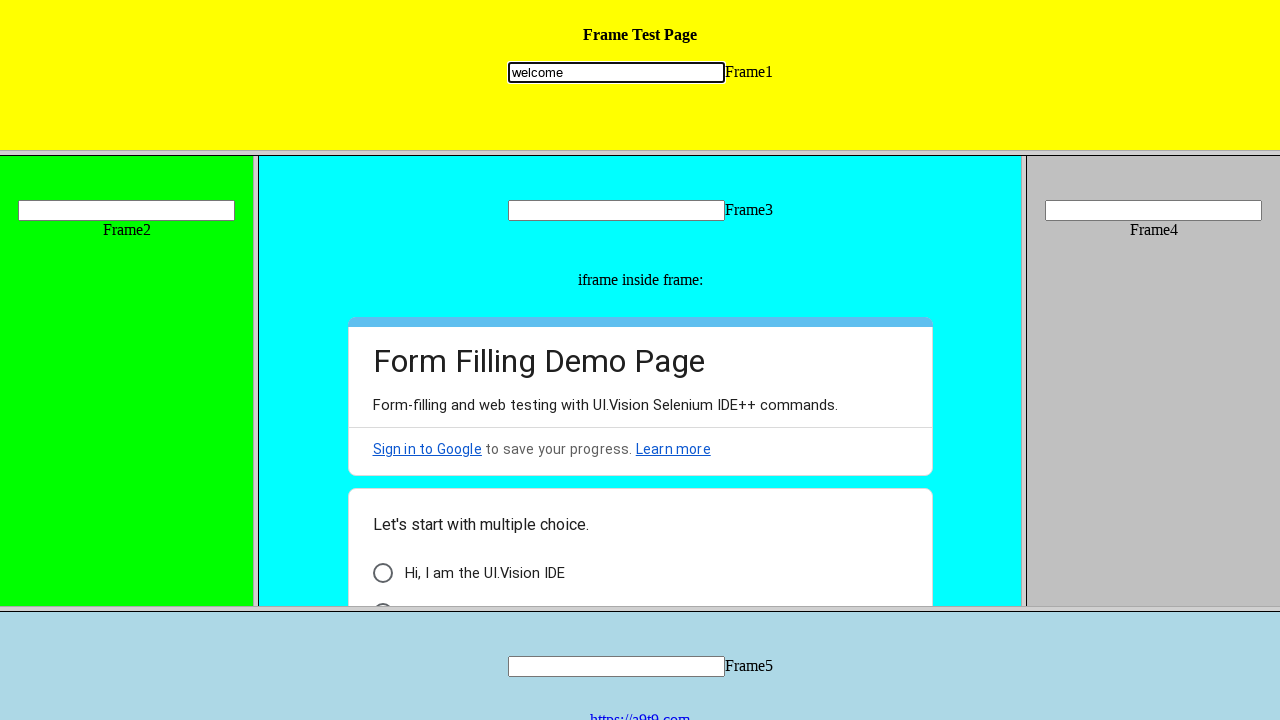

Located Frame 2 element
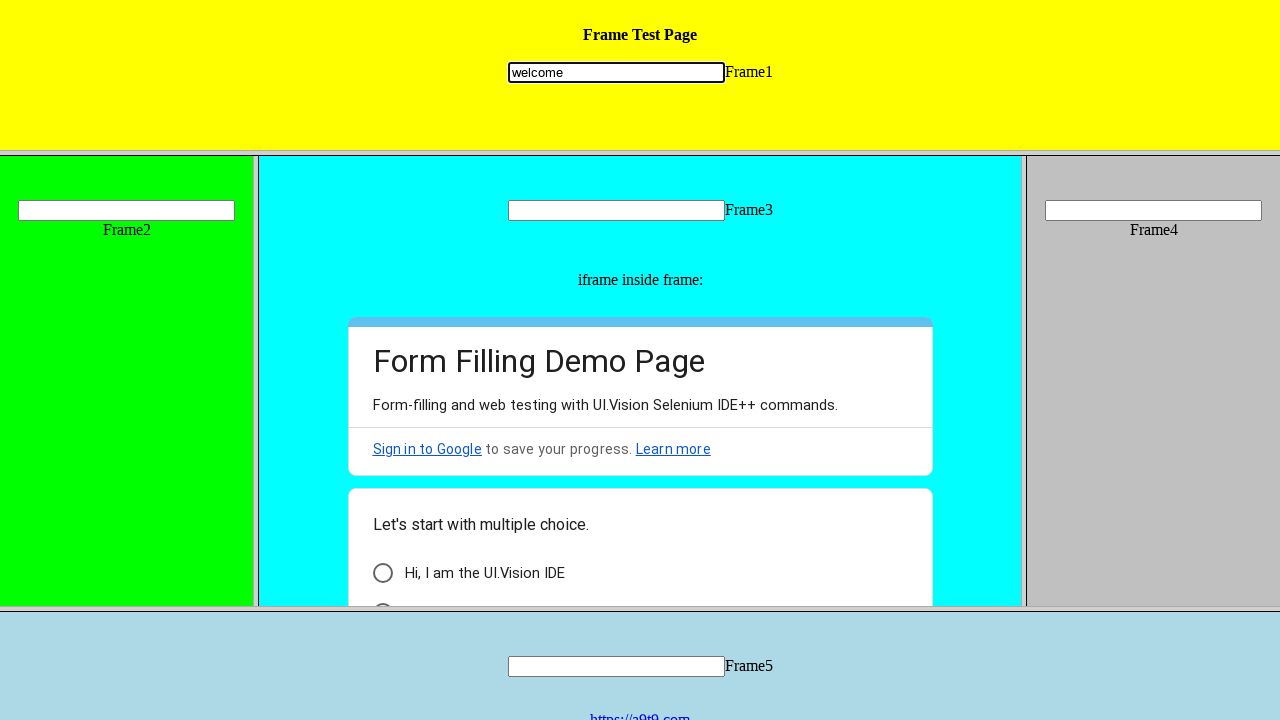

Filled text input in Frame 2 with 'hello' on frame[src='frame_2.html'] >> internal:control=enter-frame >> input[name='mytext2
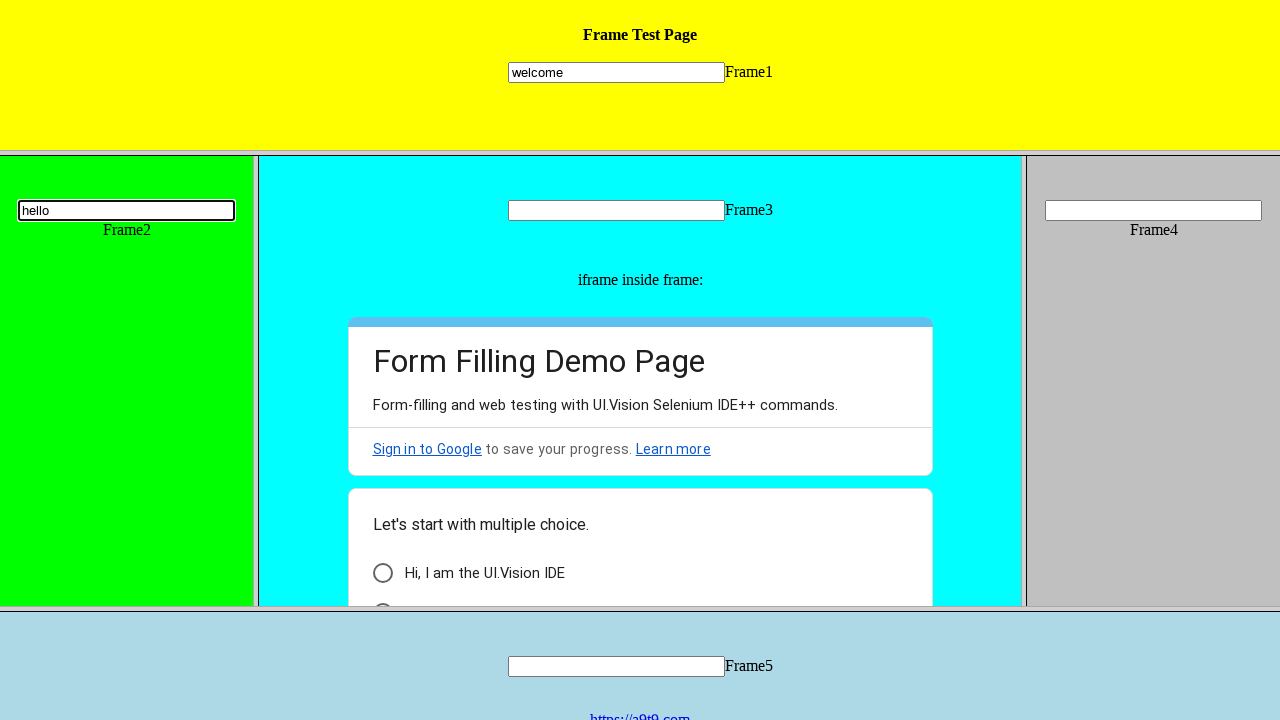

Located Frame 3 element
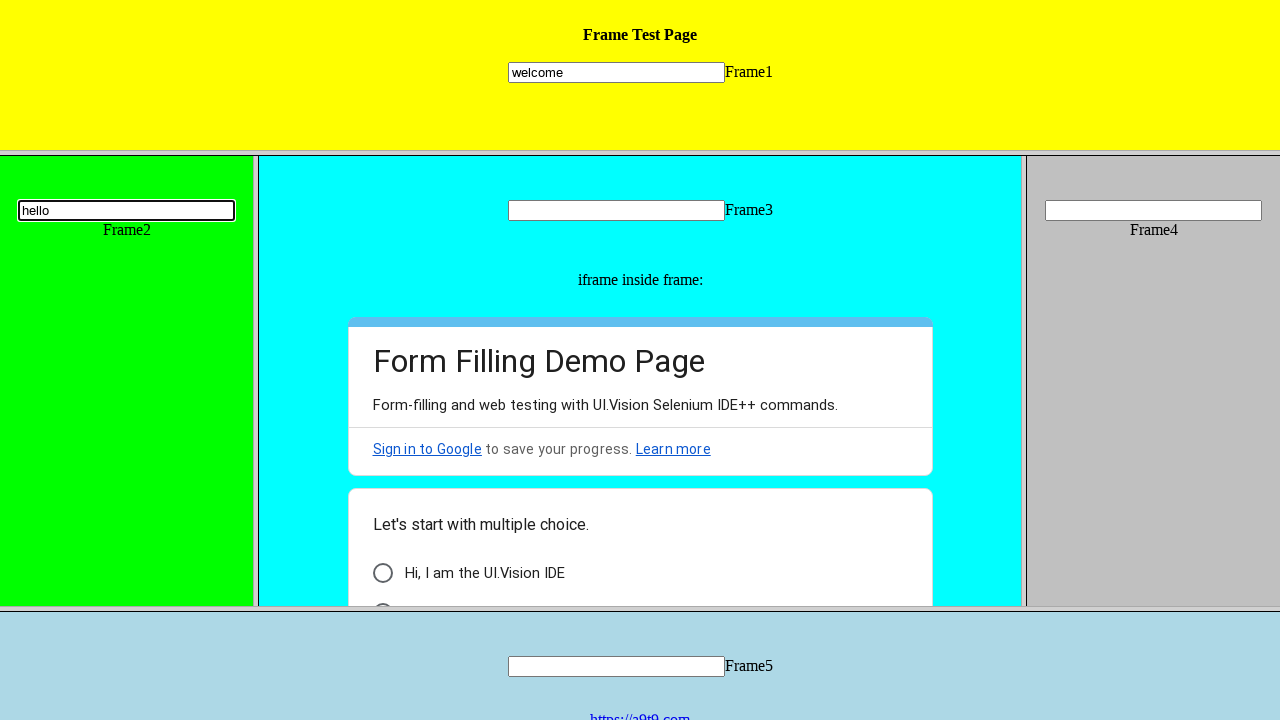

Filled text input in Frame 3 with 'java' on frame[src='frame_3.html'] >> internal:control=enter-frame >> input[name='mytext3
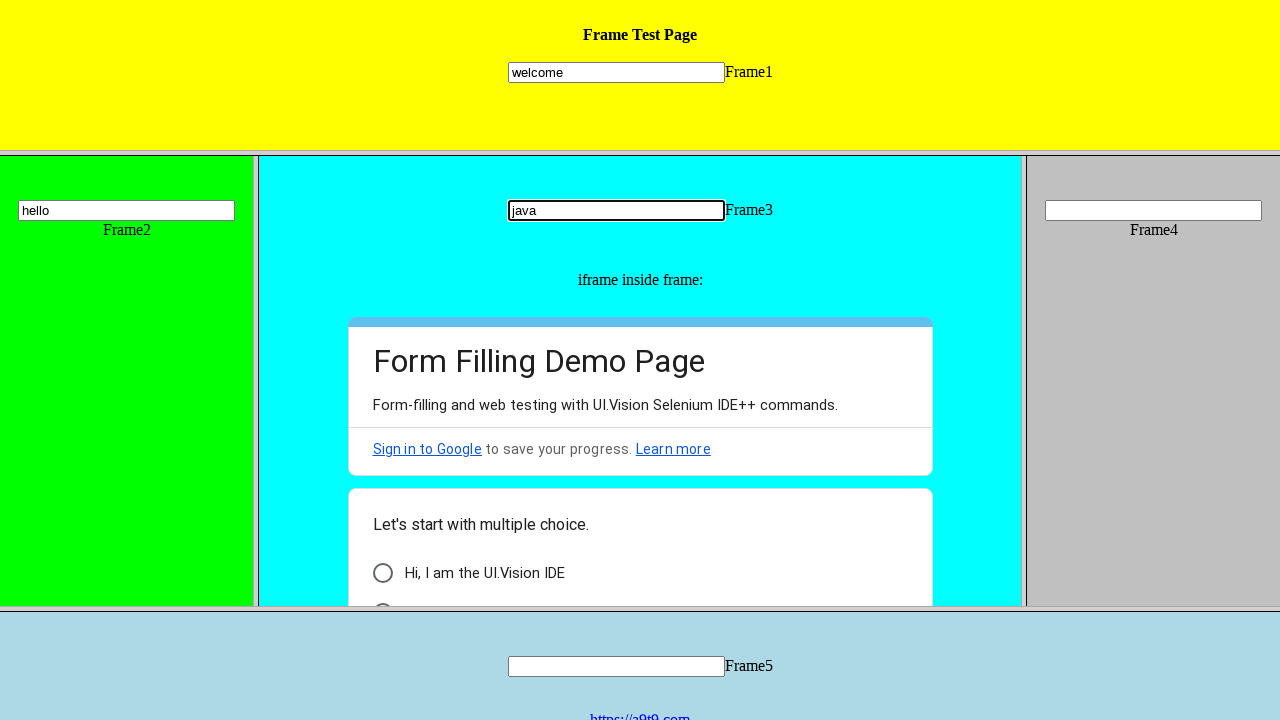

Located nested/inner frame within Frame 3
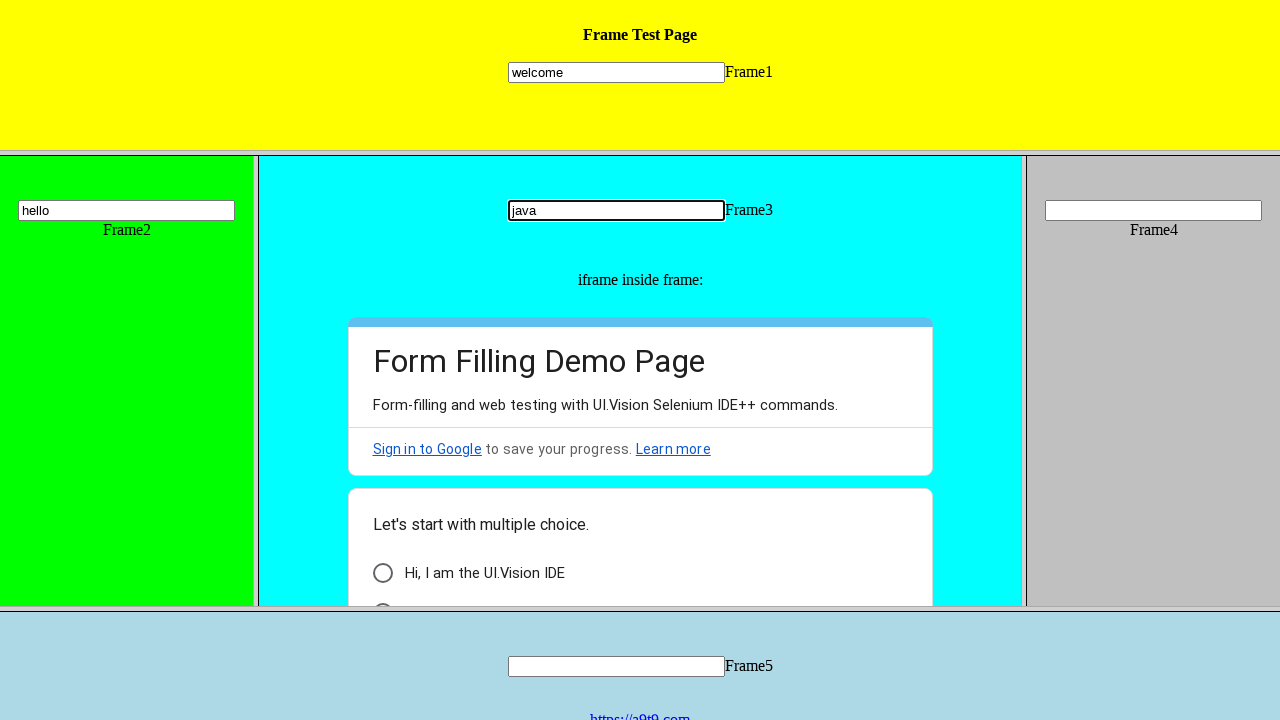

Clicked radio button in nested frame at (382, 573) on frame[src='frame_3.html'] >> internal:control=enter-frame >> iframe >> nth=0 >> 
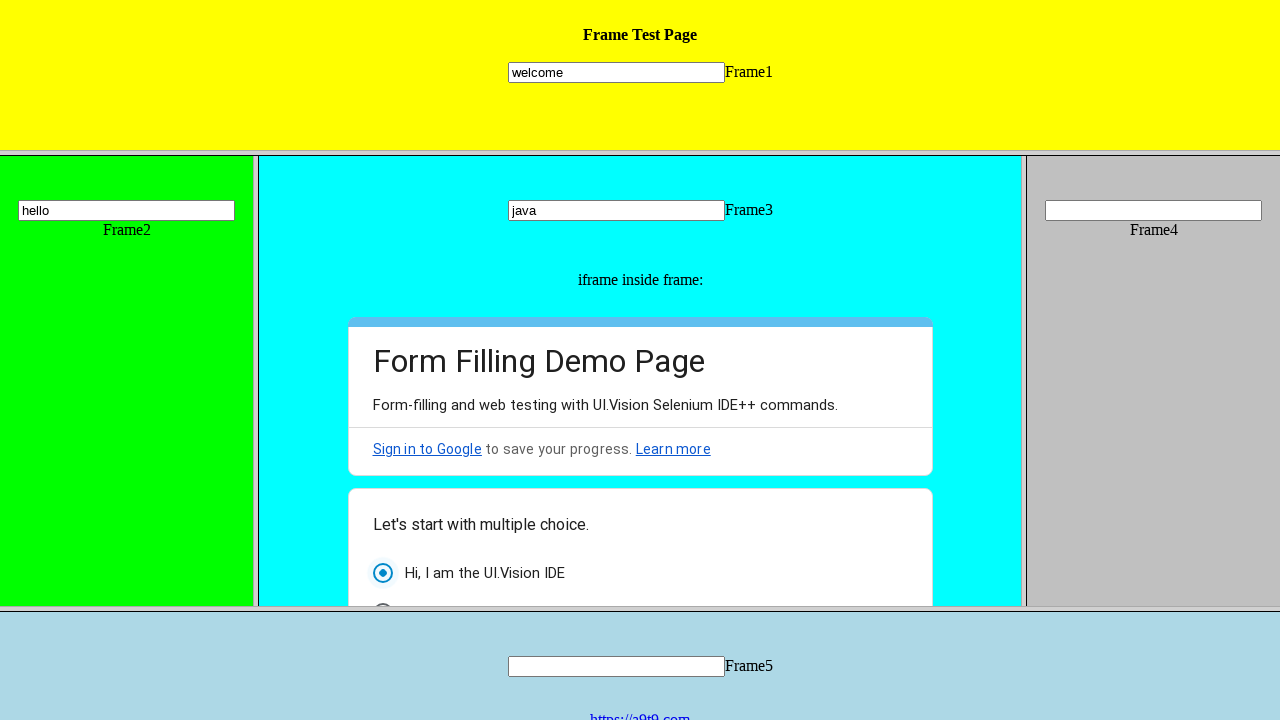

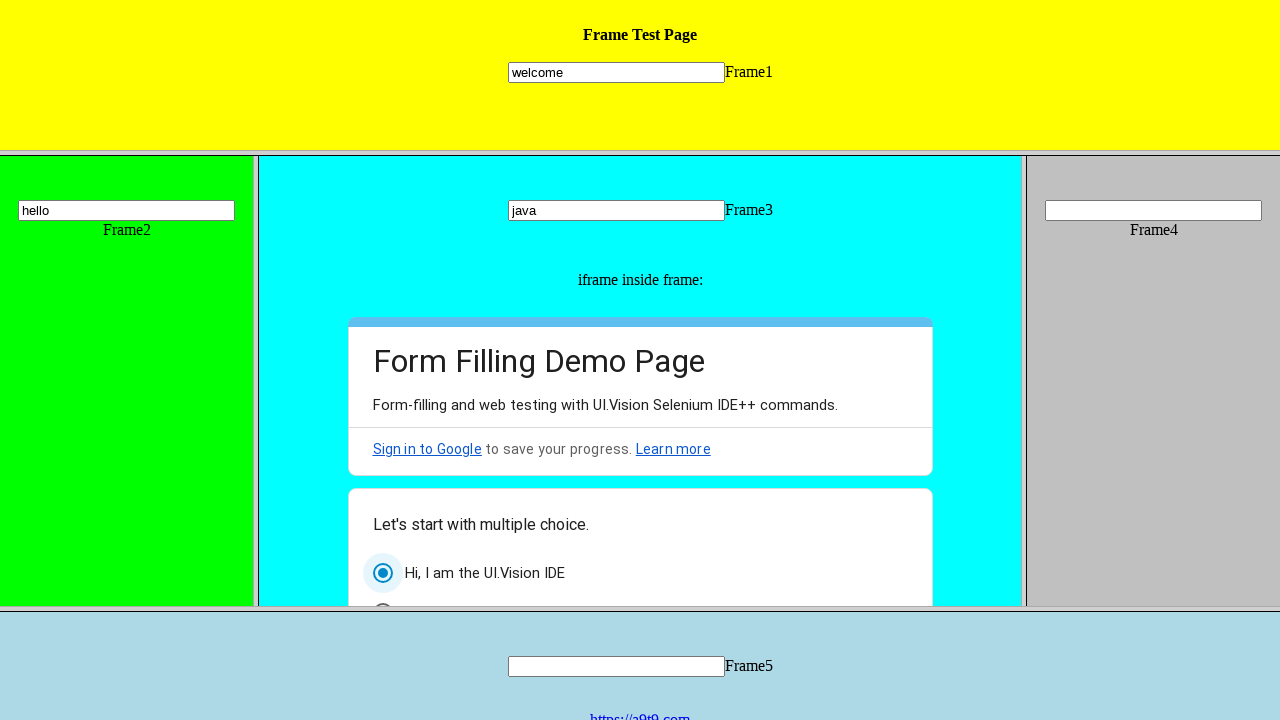